Tests dynamic content loading by clicking a Start button and waiting for hidden content to become visible, then verifying the loaded text is displayed.

Starting URL: https://the-internet.herokuapp.com/dynamic_loading/1

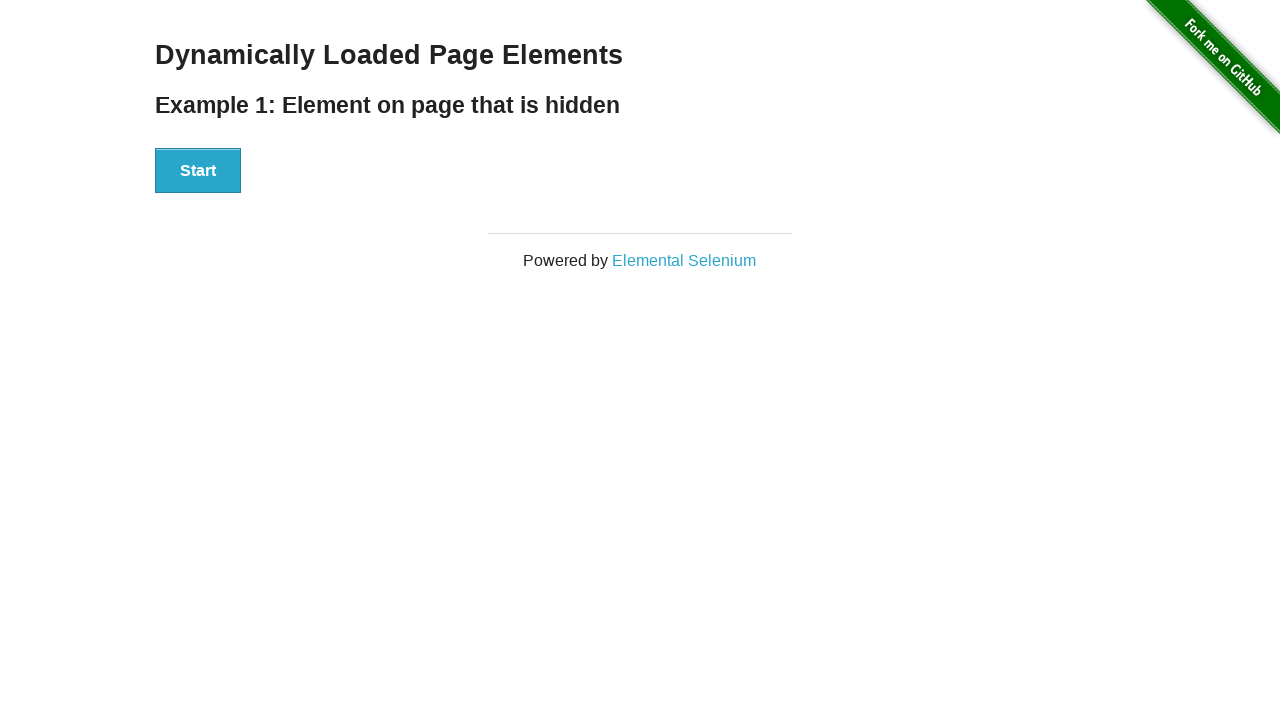

Clicked Start button to trigger dynamic content loading at (198, 171) on xpath=//div[@id='start']/button
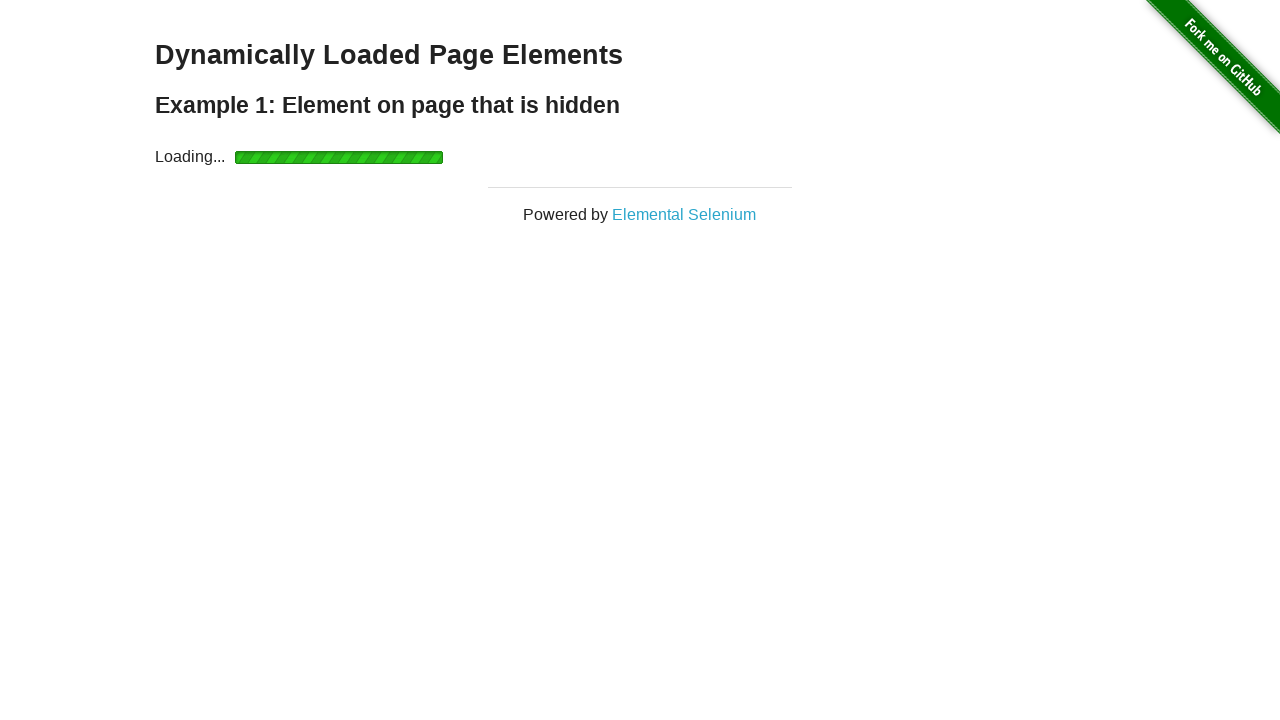

Waited for hidden content to become visible
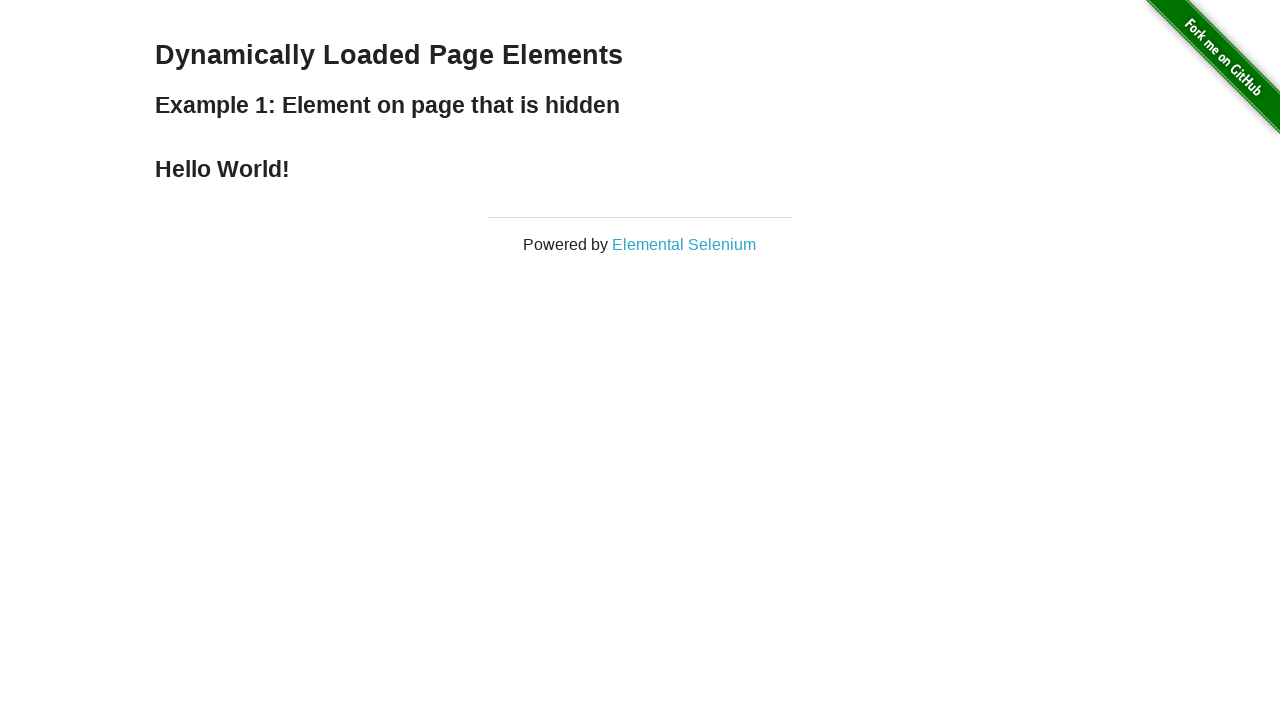

Retrieved loaded text: Hello World!
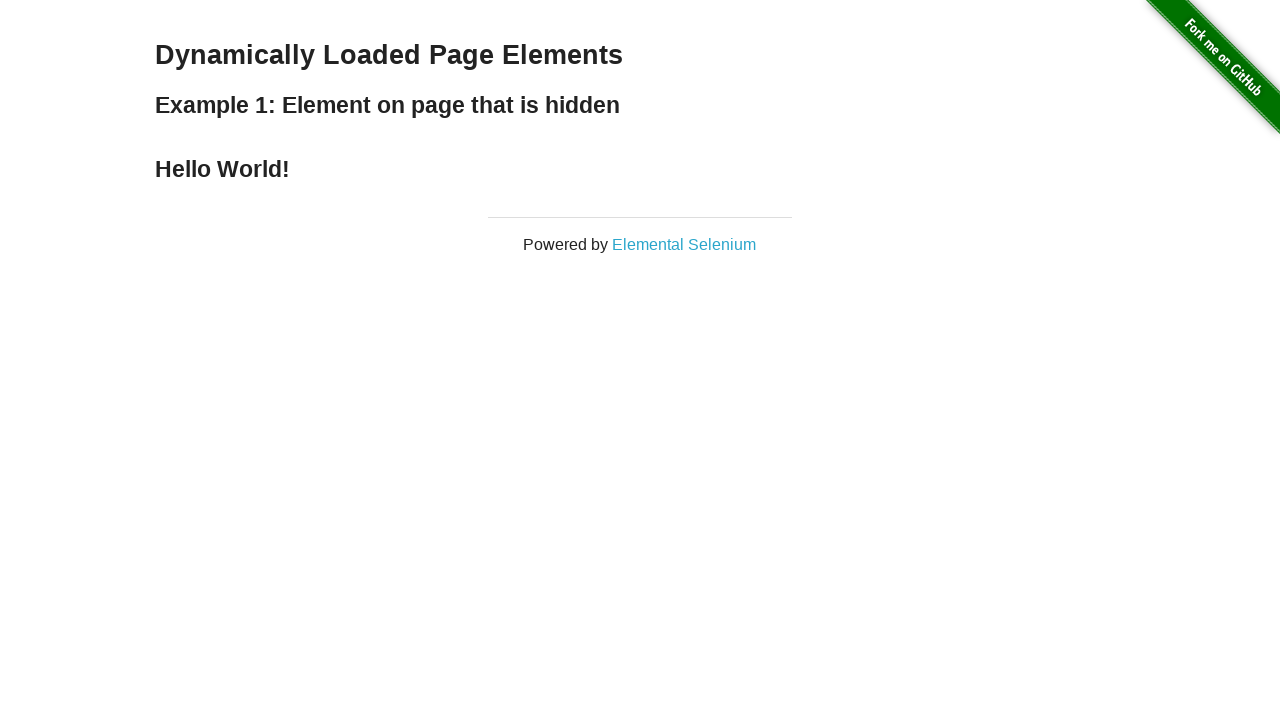

Printed loaded text to console
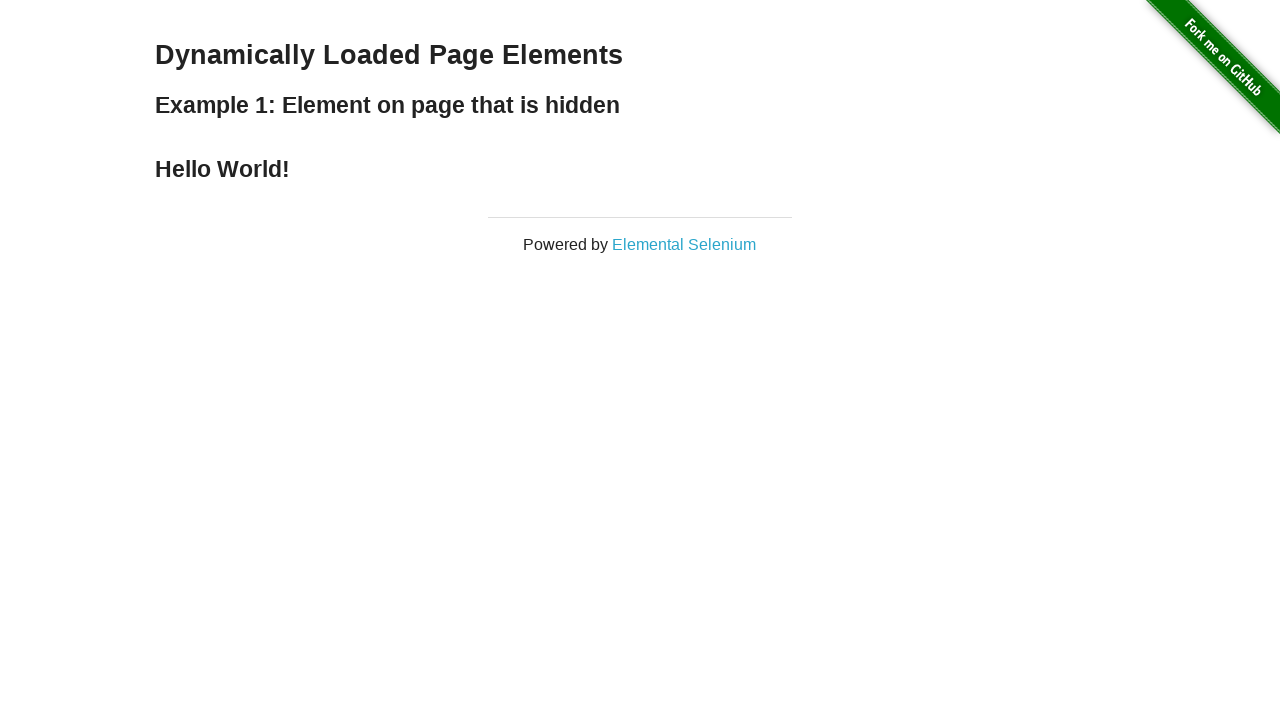

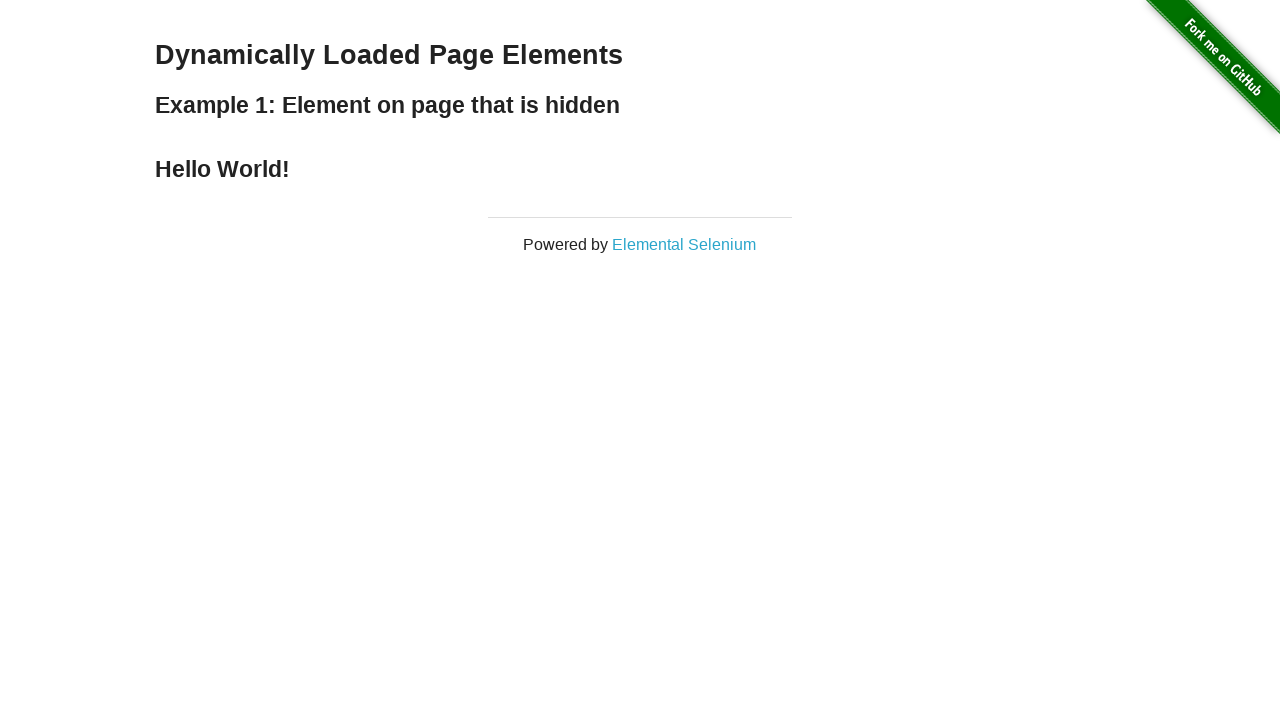